Tests clicking the All stories link in customer stories navigation

Starting URL: https://github.com/customer-stories/mercado-libre

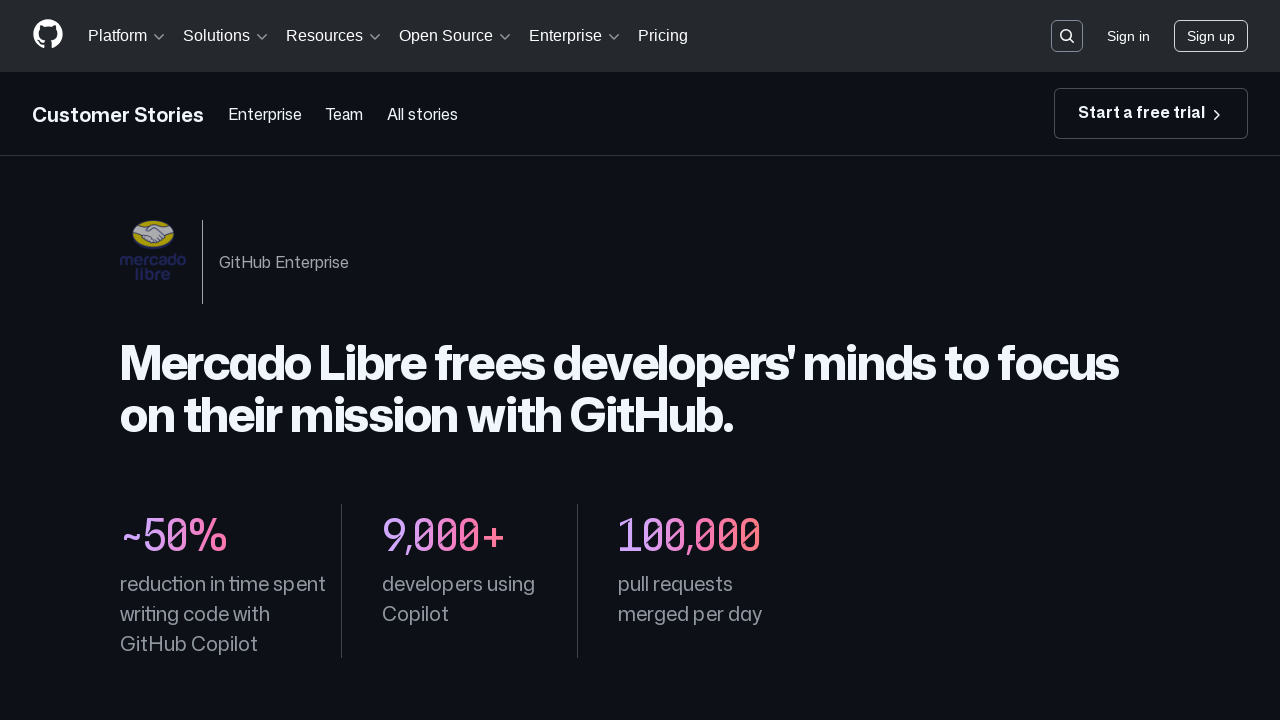

All stories link is visible in customer stories navigation
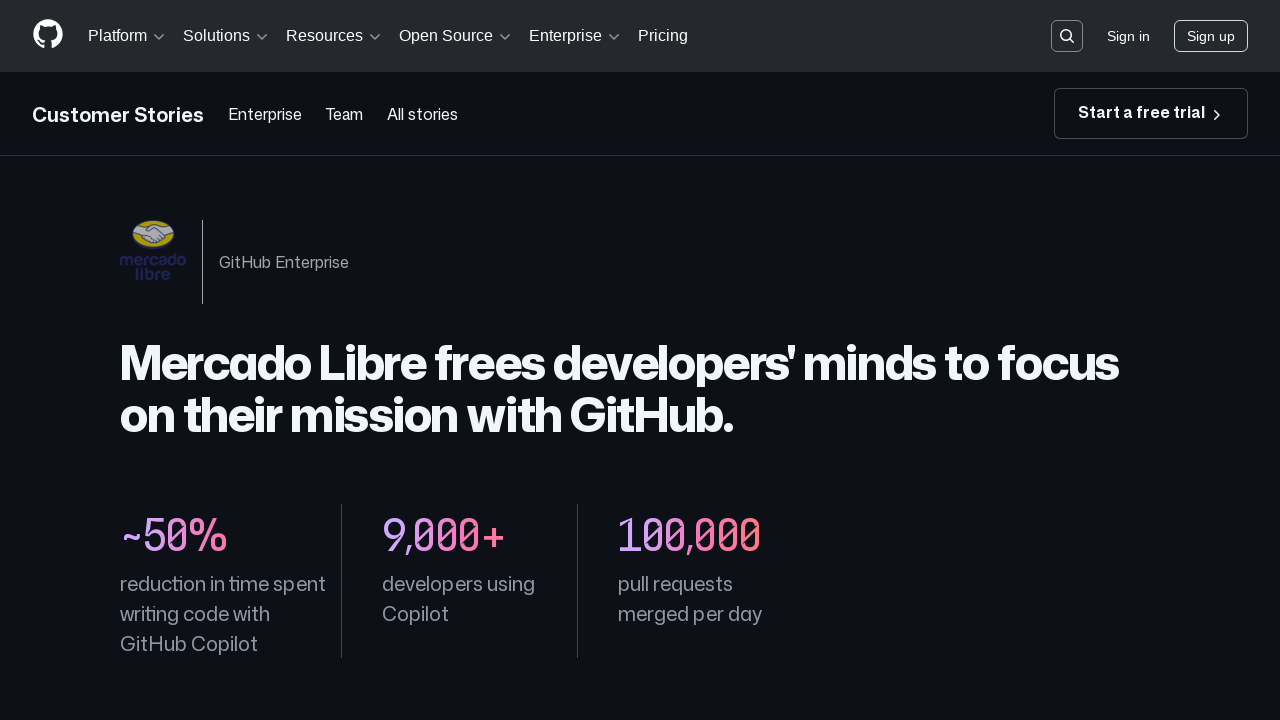

Clicked All stories link in customer stories navigation at (422, 114) on a:has-text('All stories')
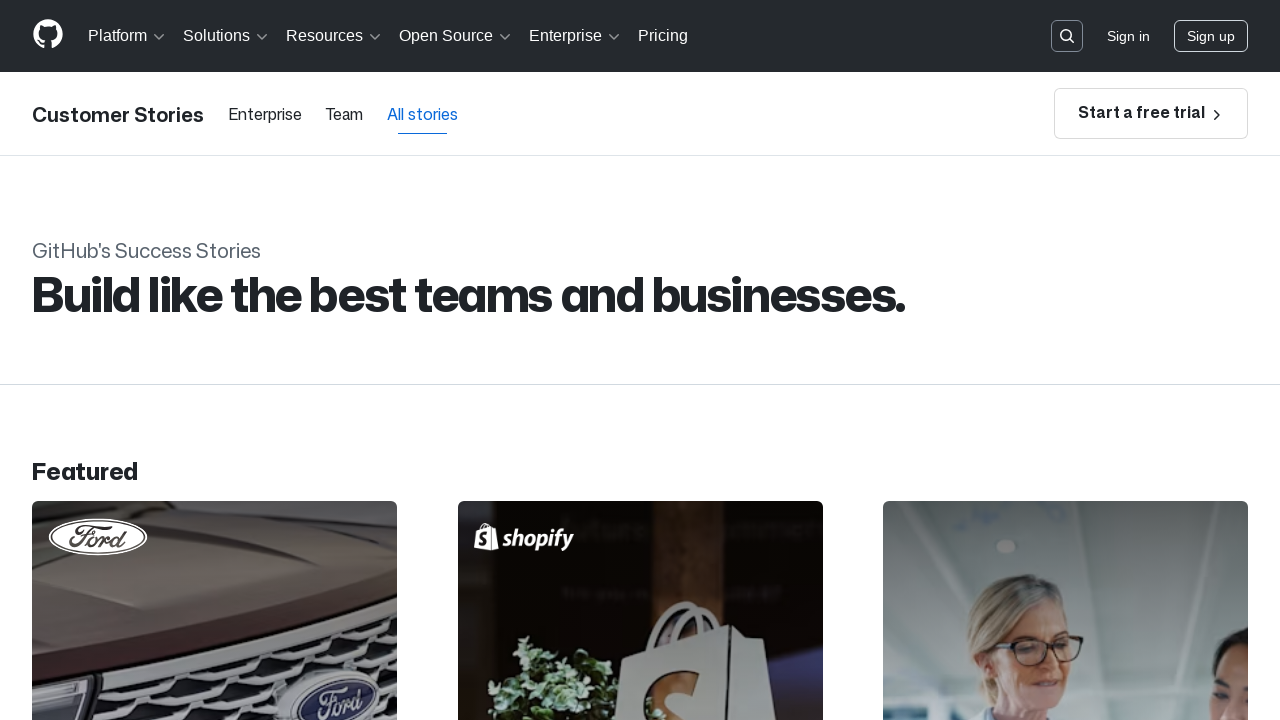

Page finished loading after clicking All stories
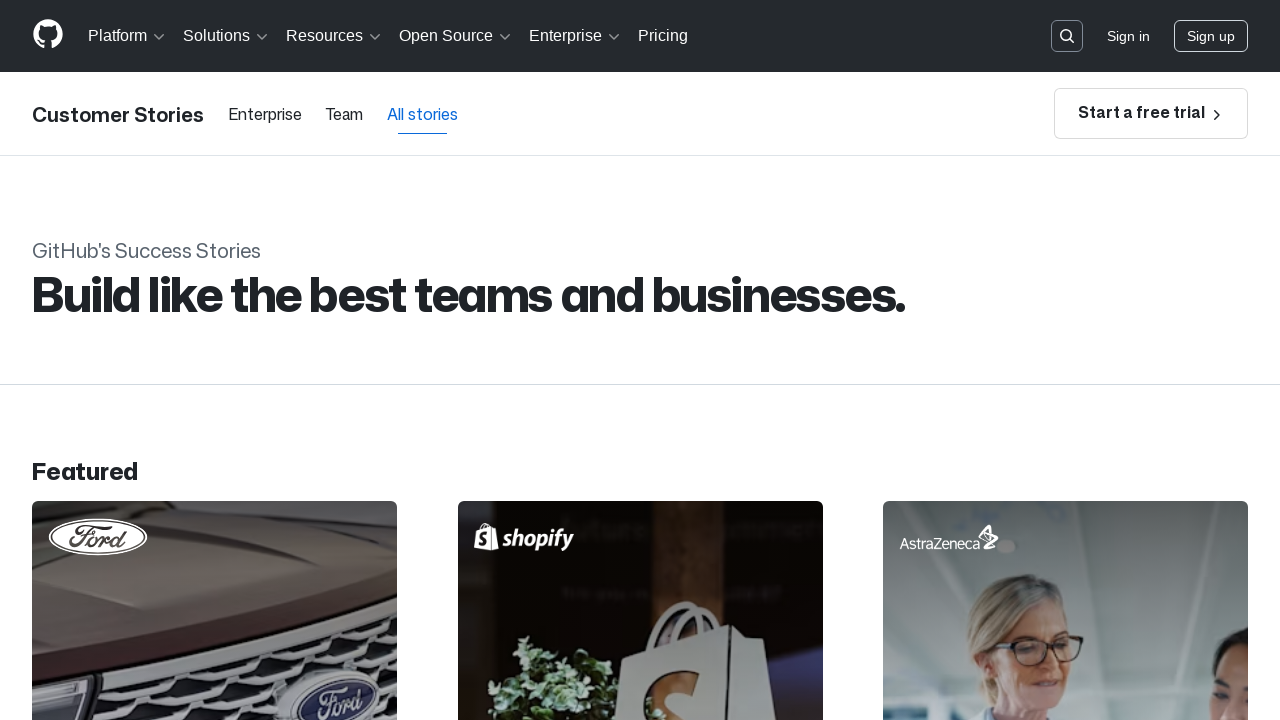

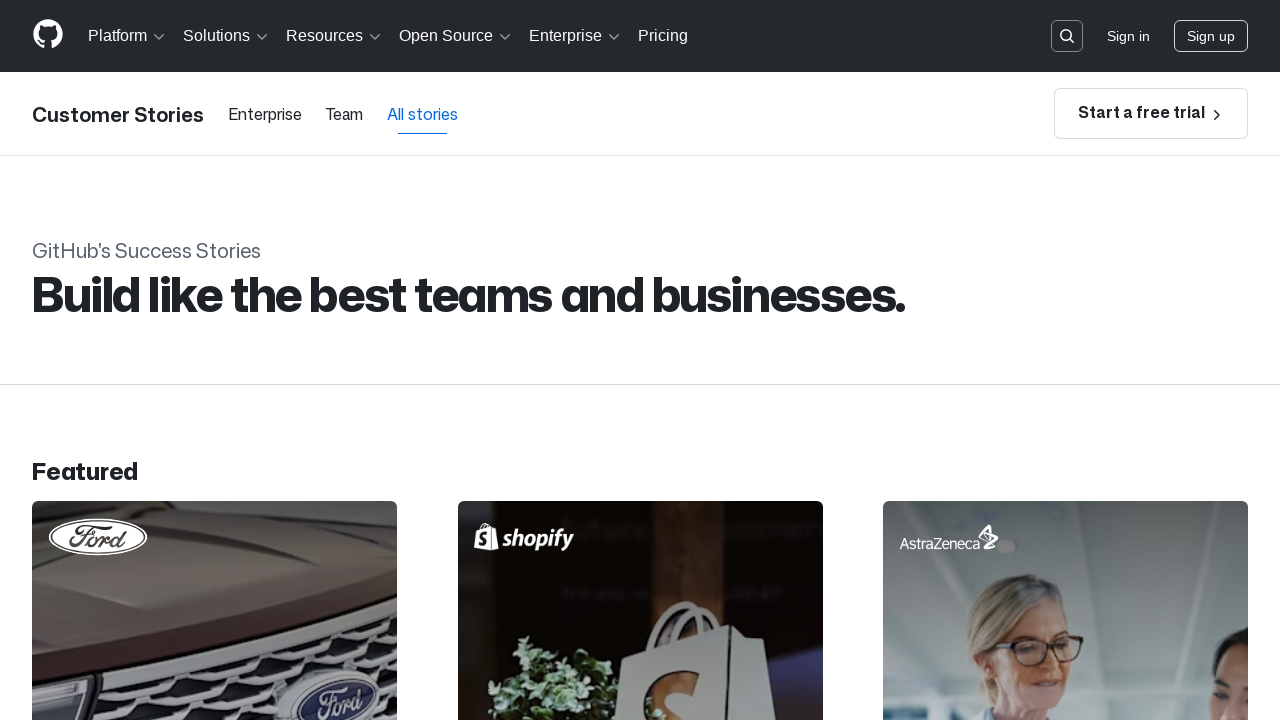